Tests checking and unchecking the toggle all checkbox to mark and unmark items as completed

Starting URL: https://demo.playwright.dev/todomvc

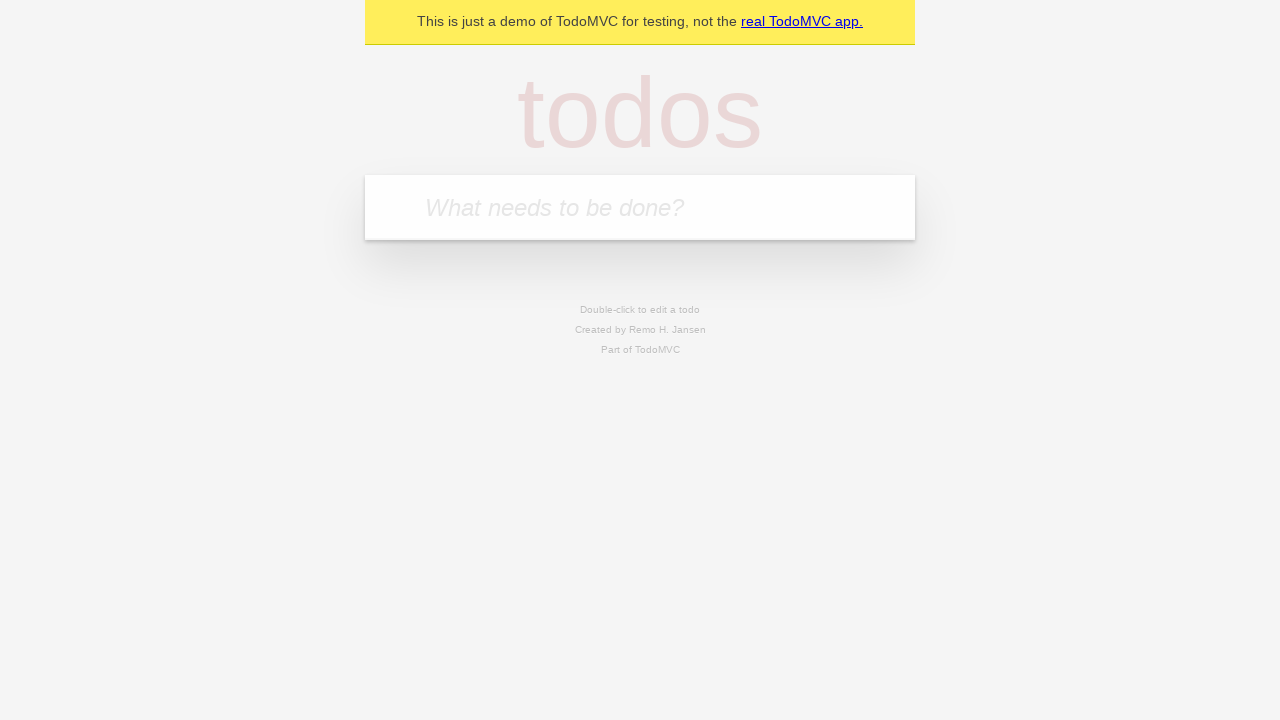

Filled first todo item 'buy some cheese' on internal:attr=[placeholder="What needs to be done?"i]
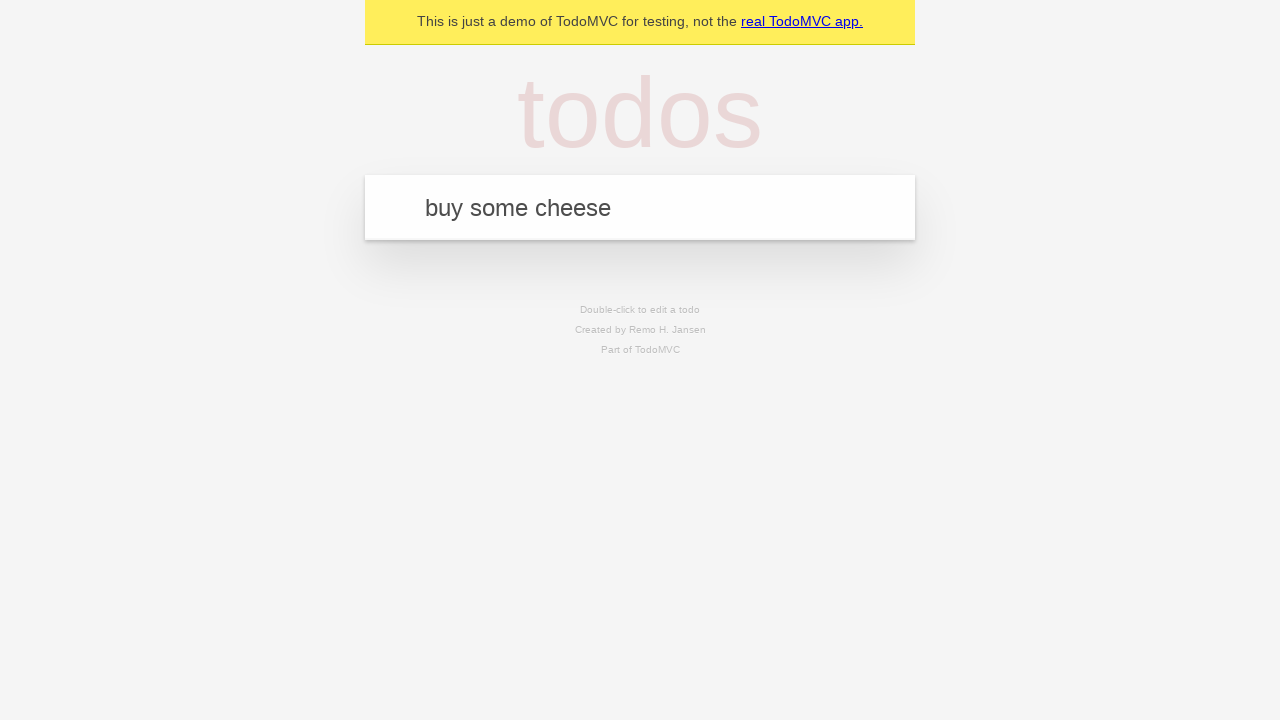

Pressed Enter to add first todo item on internal:attr=[placeholder="What needs to be done?"i]
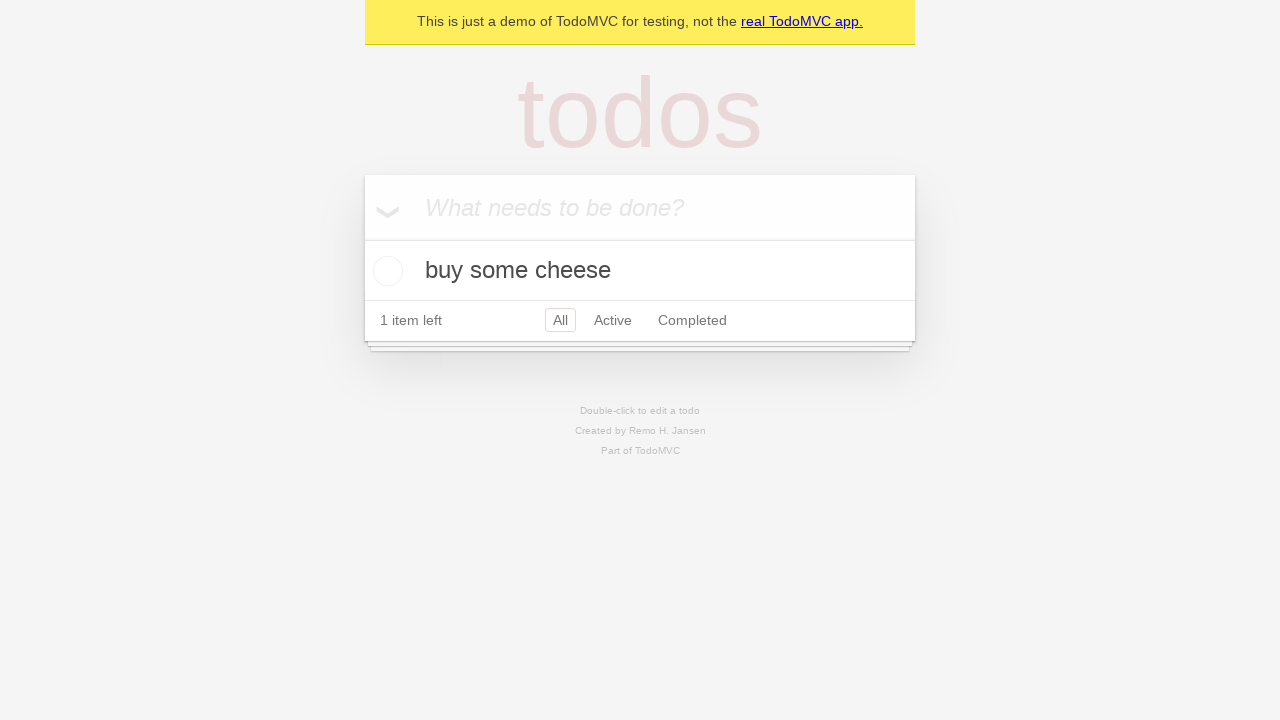

Filled second todo item 'feed the cat' on internal:attr=[placeholder="What needs to be done?"i]
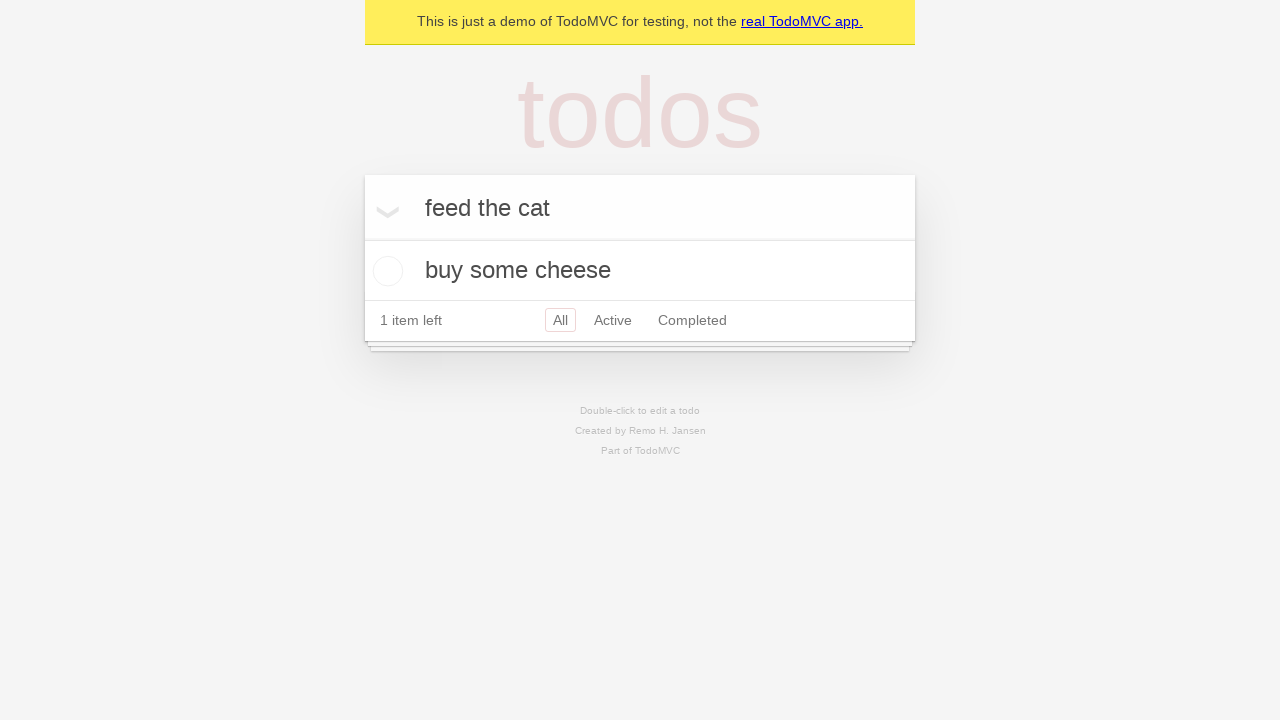

Pressed Enter to add second todo item on internal:attr=[placeholder="What needs to be done?"i]
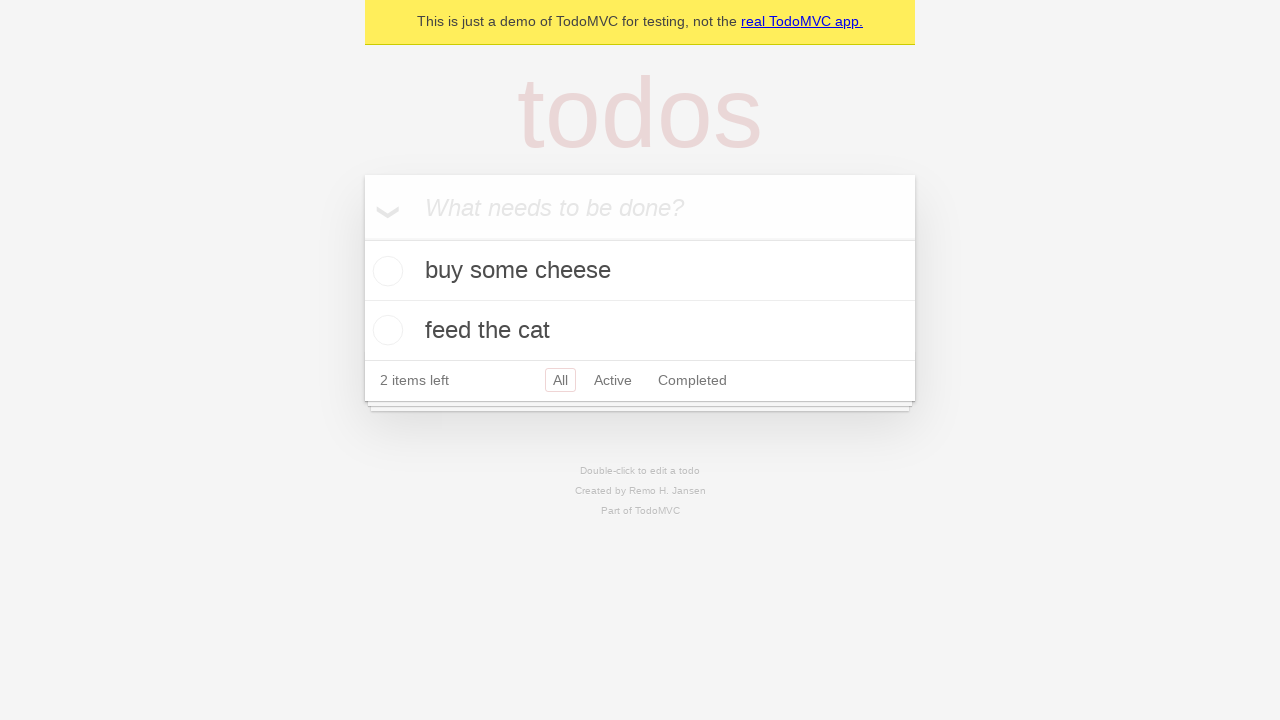

Filled third todo item 'book a doctors appointment' on internal:attr=[placeholder="What needs to be done?"i]
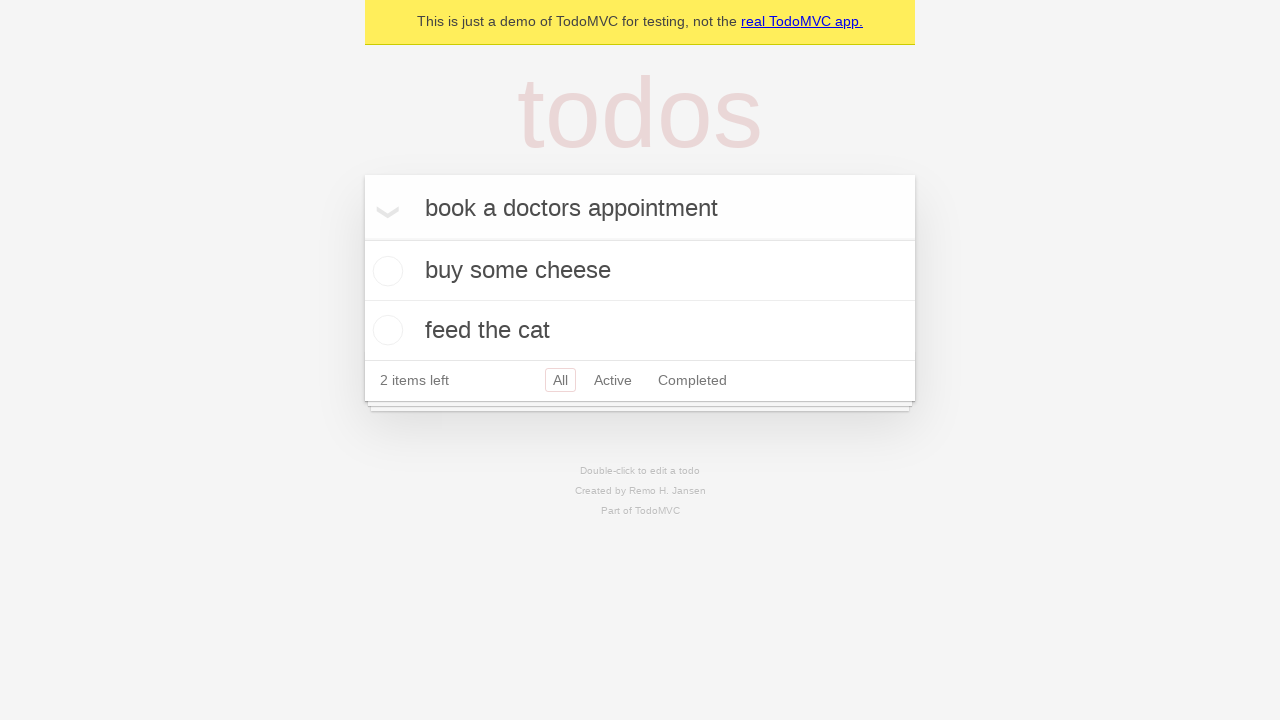

Pressed Enter to add third todo item on internal:attr=[placeholder="What needs to be done?"i]
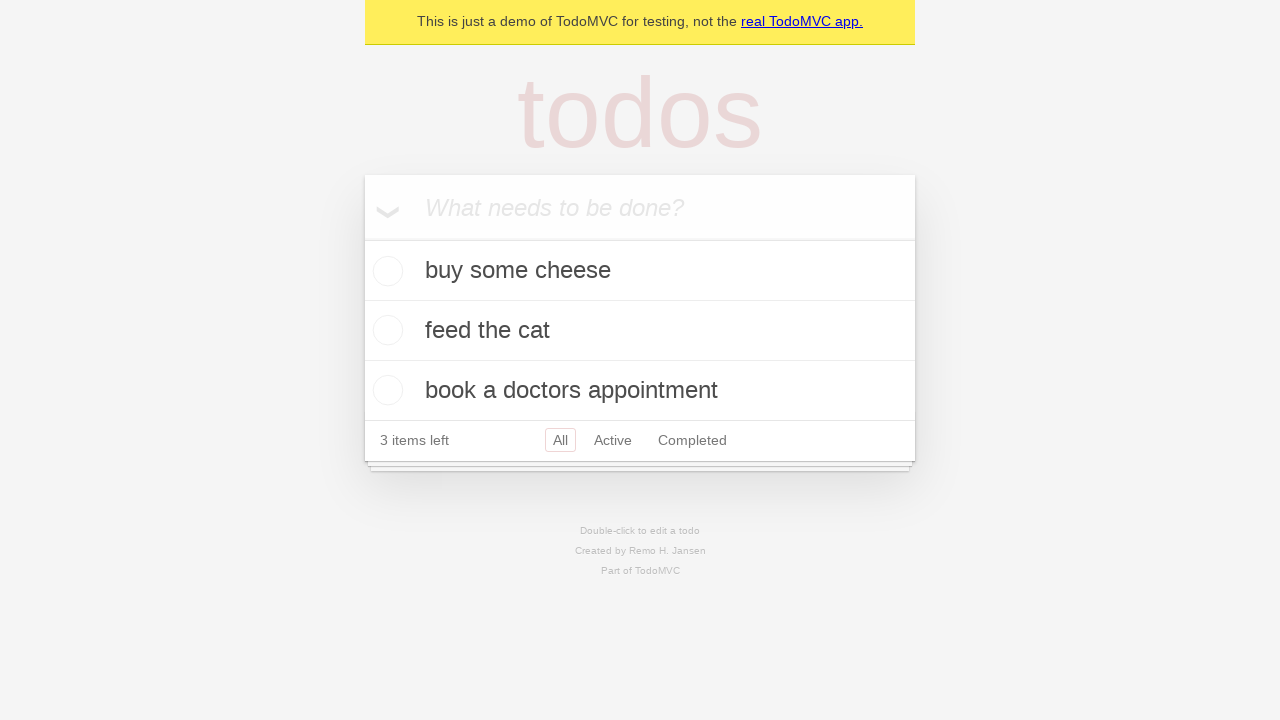

Located toggle all checkbox
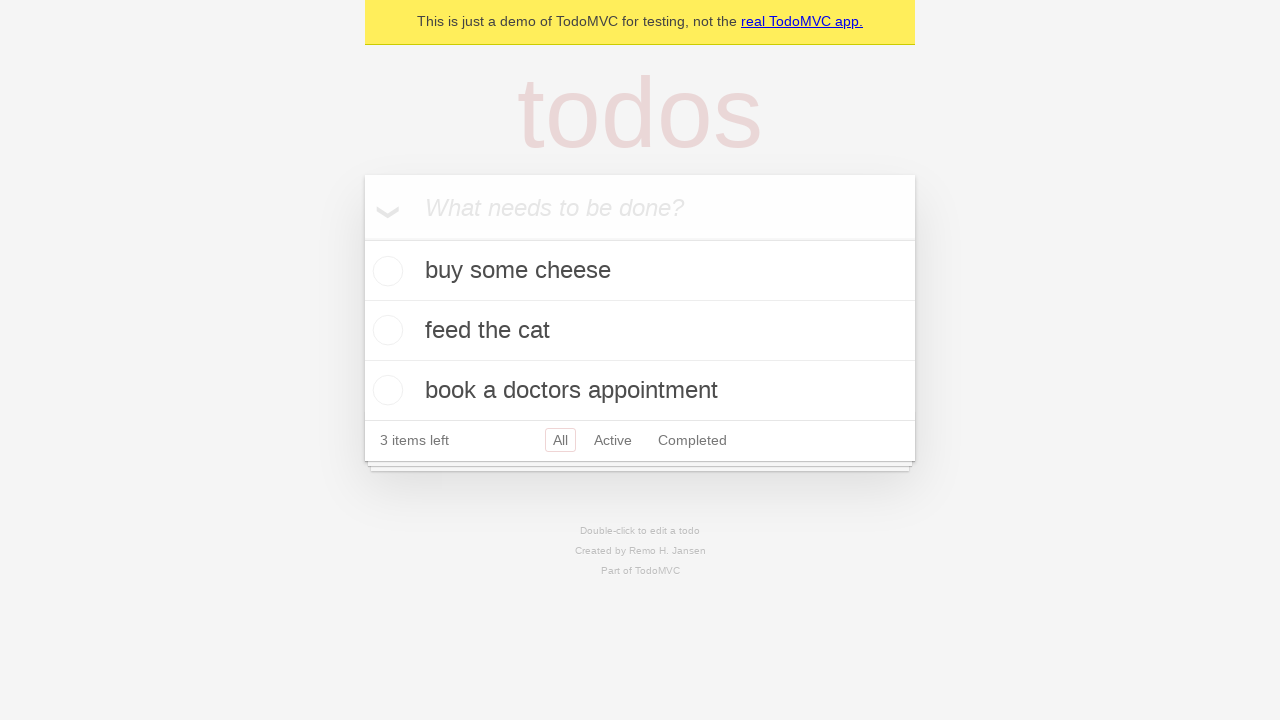

Checked toggle all checkbox to mark all items as complete at (362, 238) on internal:label="Mark all as complete"i
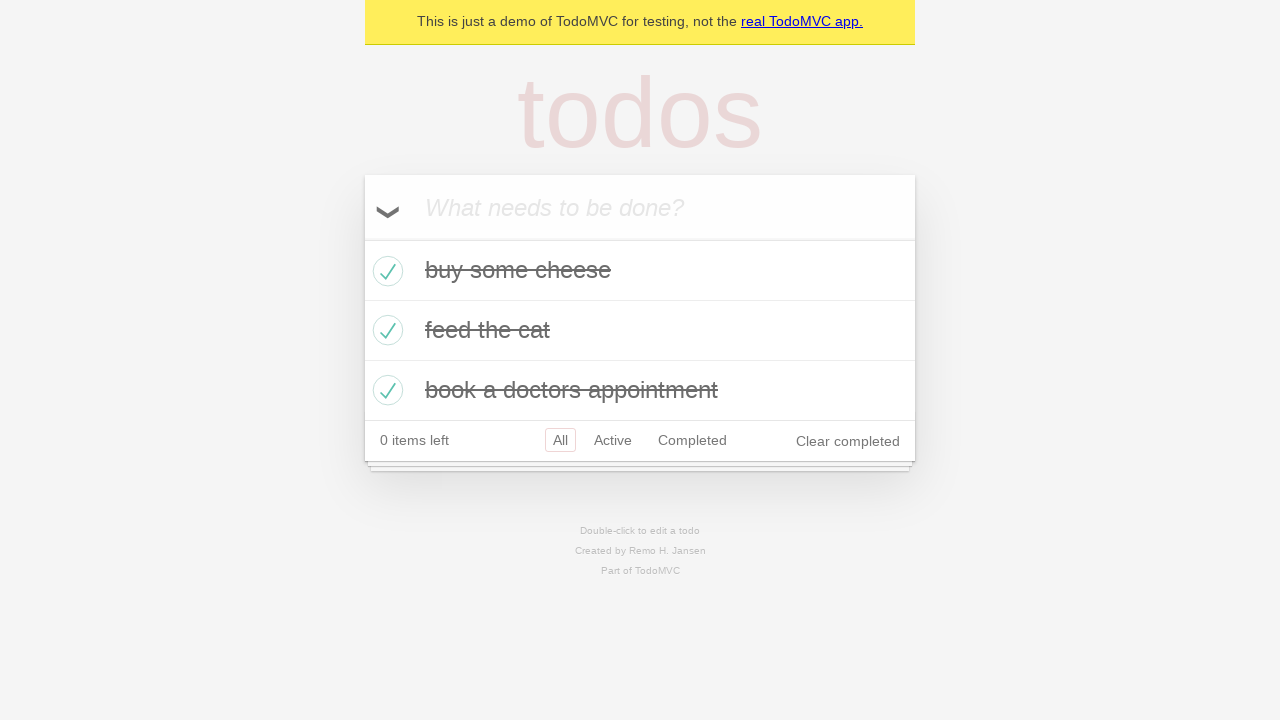

Unchecked toggle all checkbox to clear complete state of all items at (362, 238) on internal:label="Mark all as complete"i
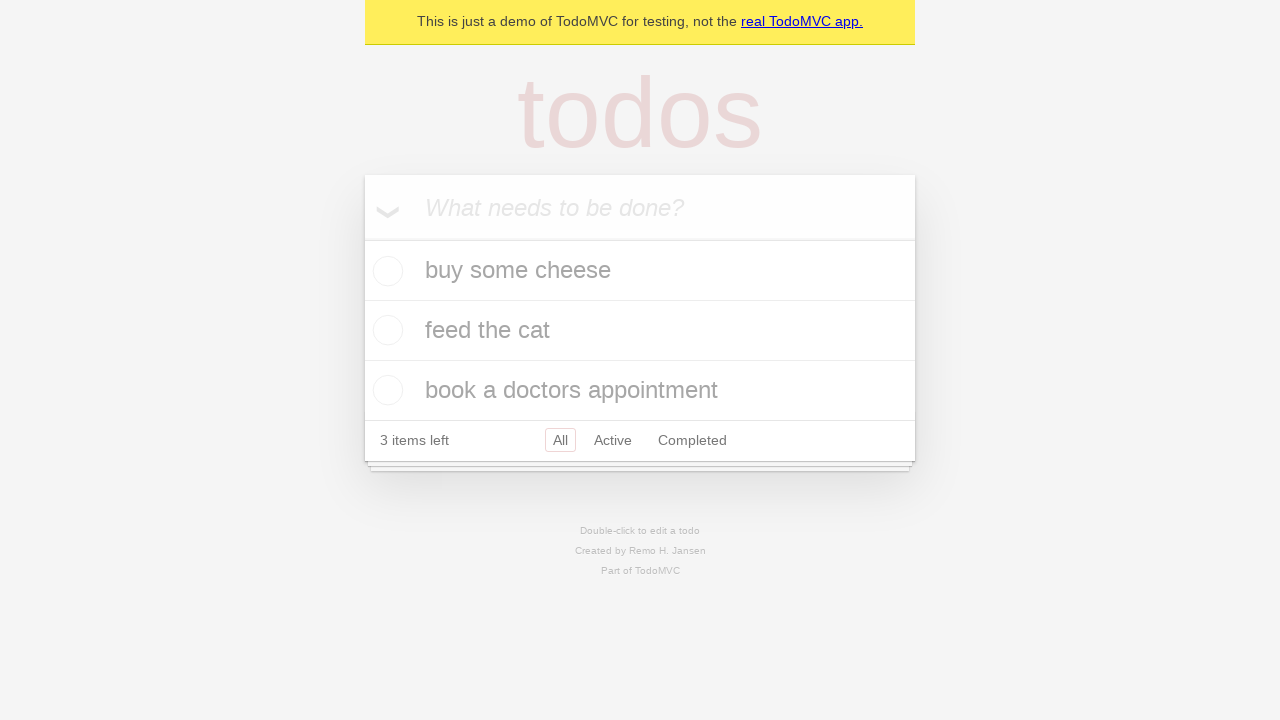

Verified todo items are present and state has been cleared
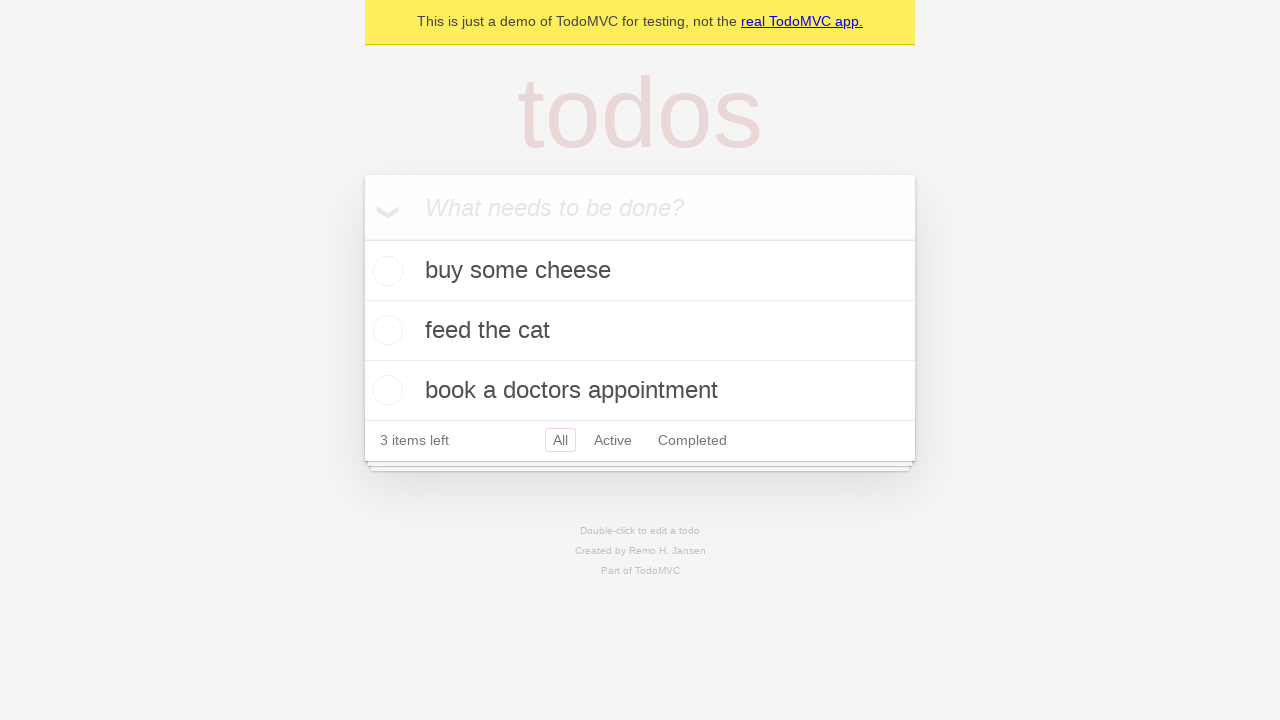

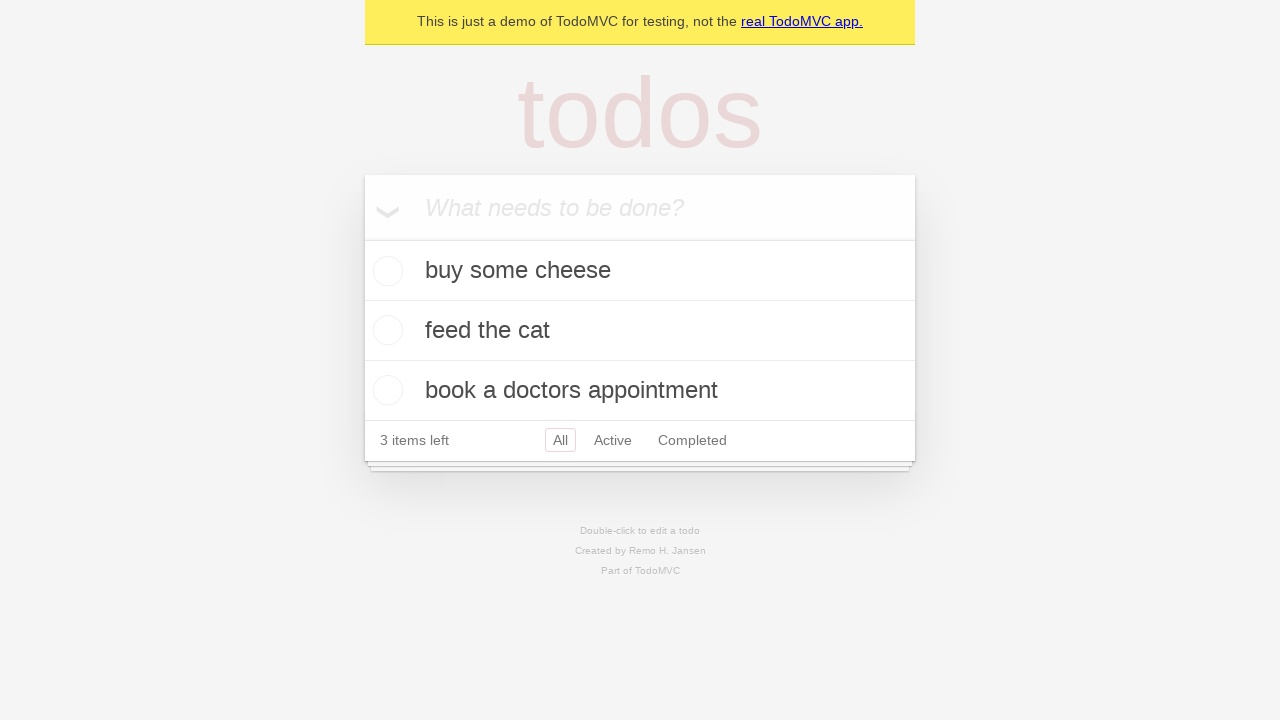